Navigates to Paytm website, clicks on Sign In button, switches through iframes to find and click on Watch Video link

Starting URL: https://paytm.com/

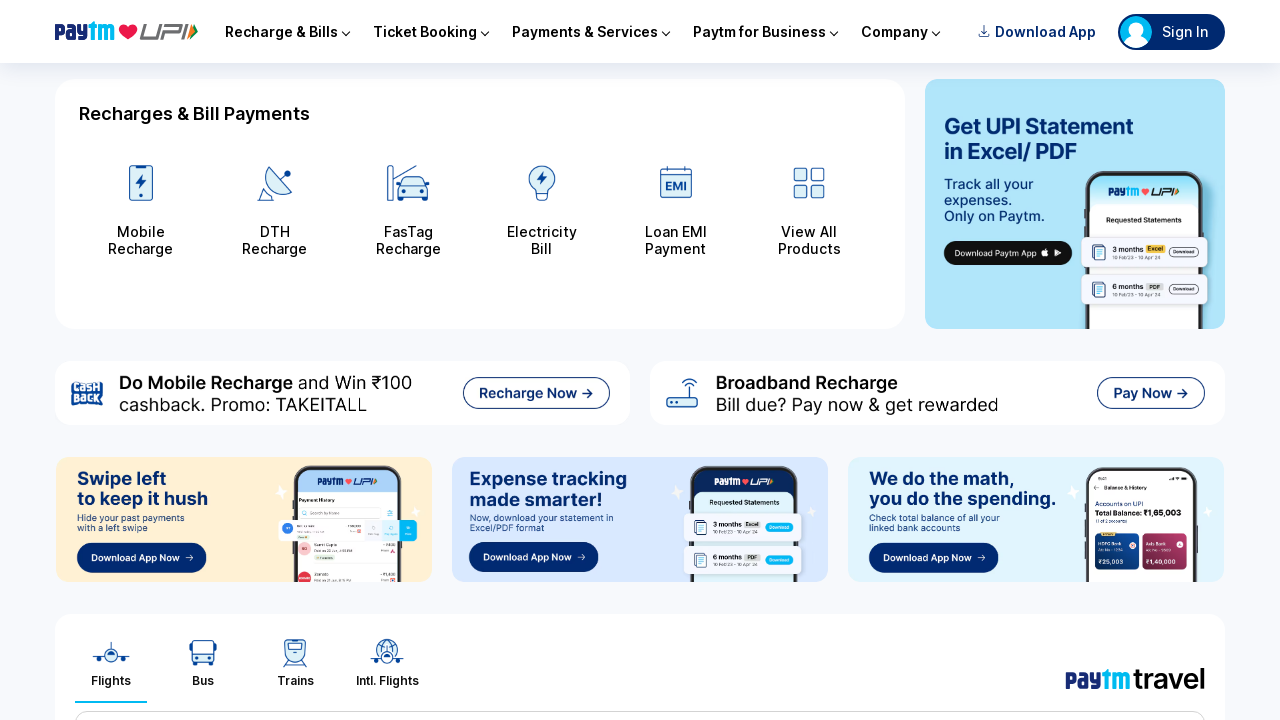

Clicked Sign In button at (1185, 32) on text='Sign In'
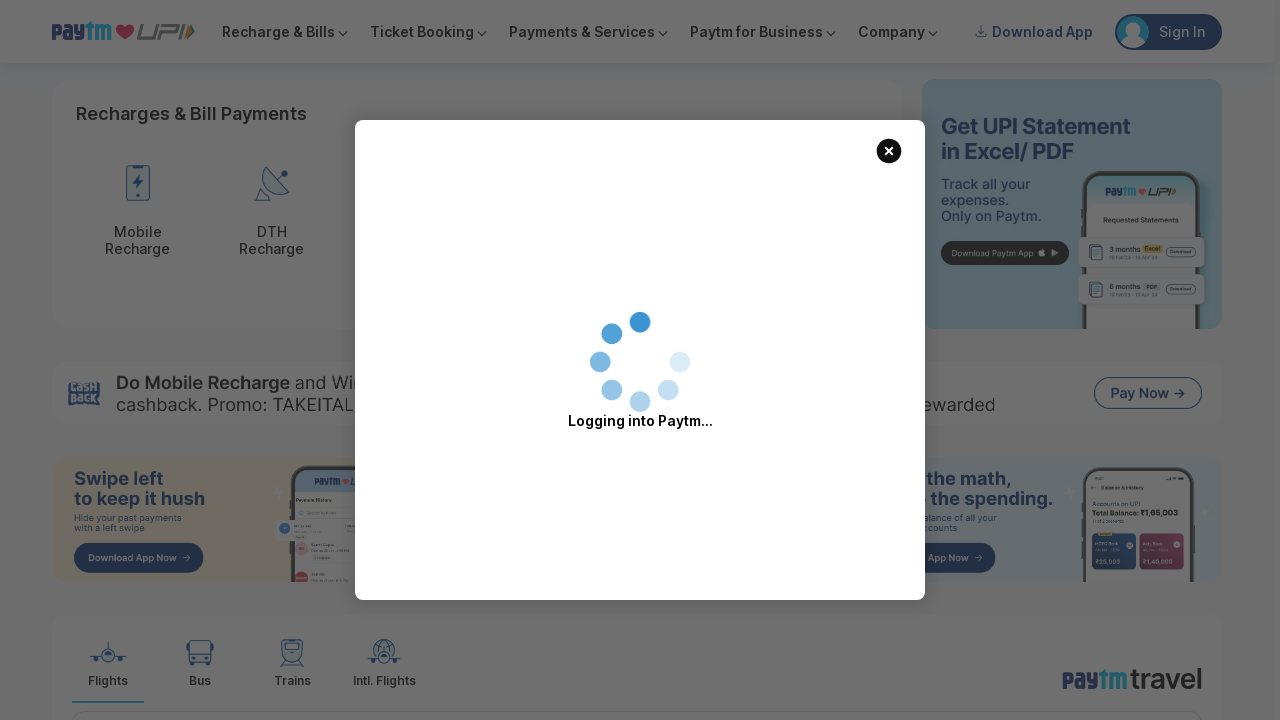

Waited 3 seconds for iframe to appear
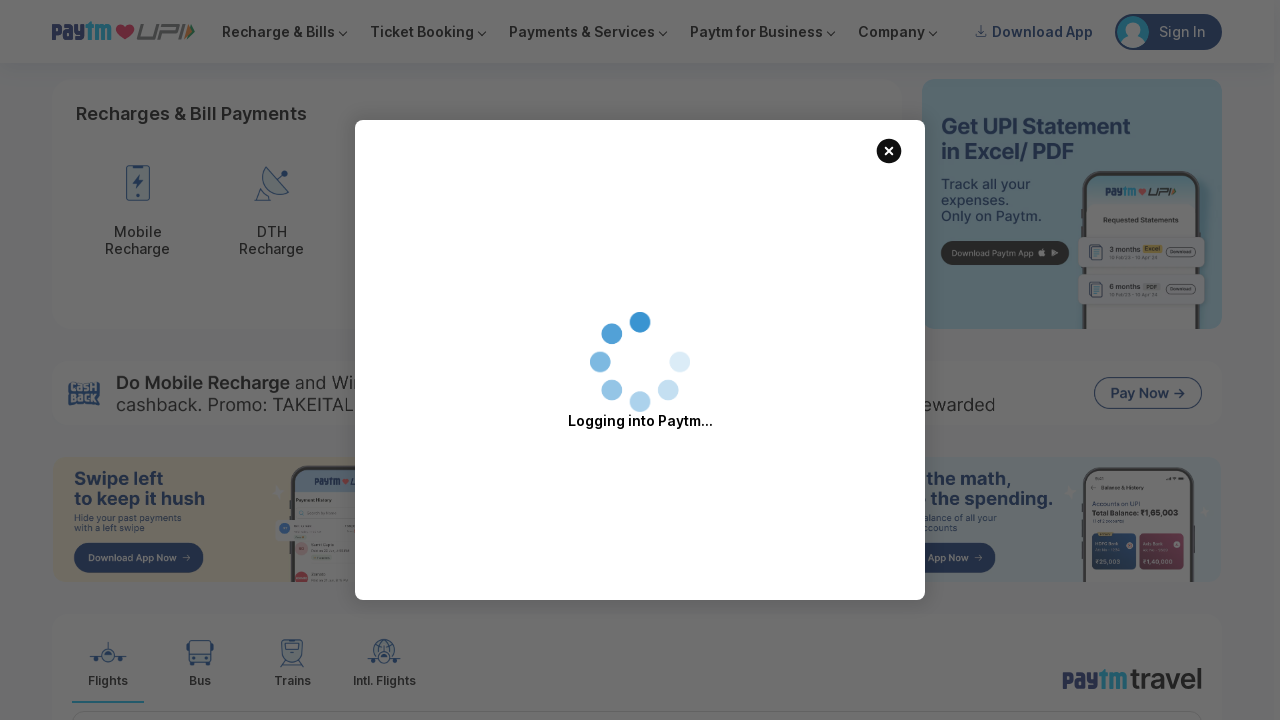

Retrieved all frames from page (total: 5)
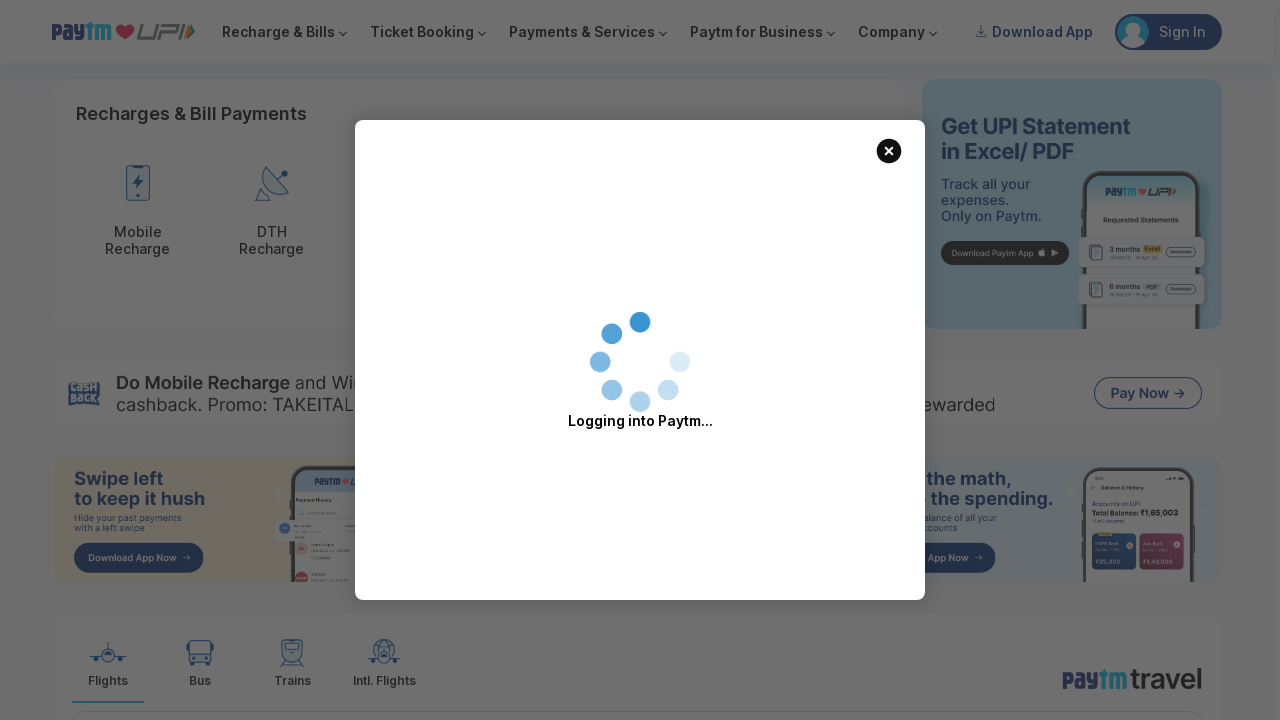

Watch Video link not found in current iframe, trying next frame on text='Watch Video'
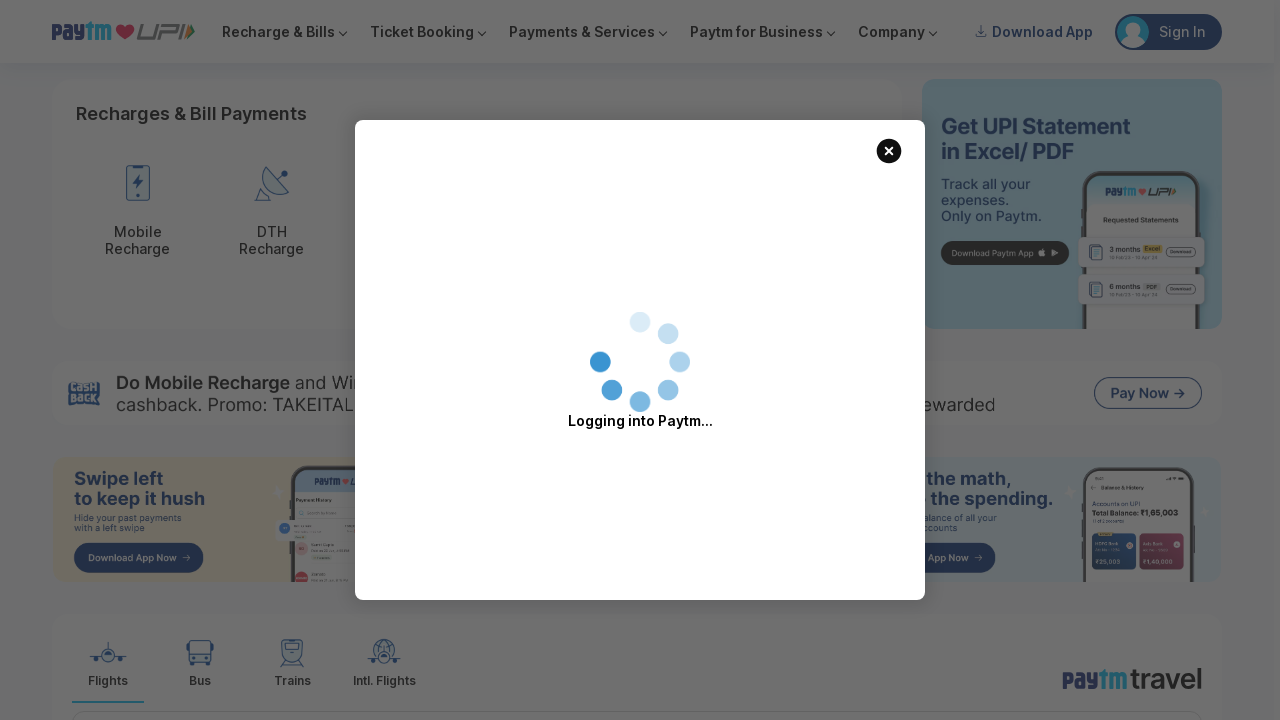

Watch Video link not found in current iframe, trying next frame on text='Watch Video'
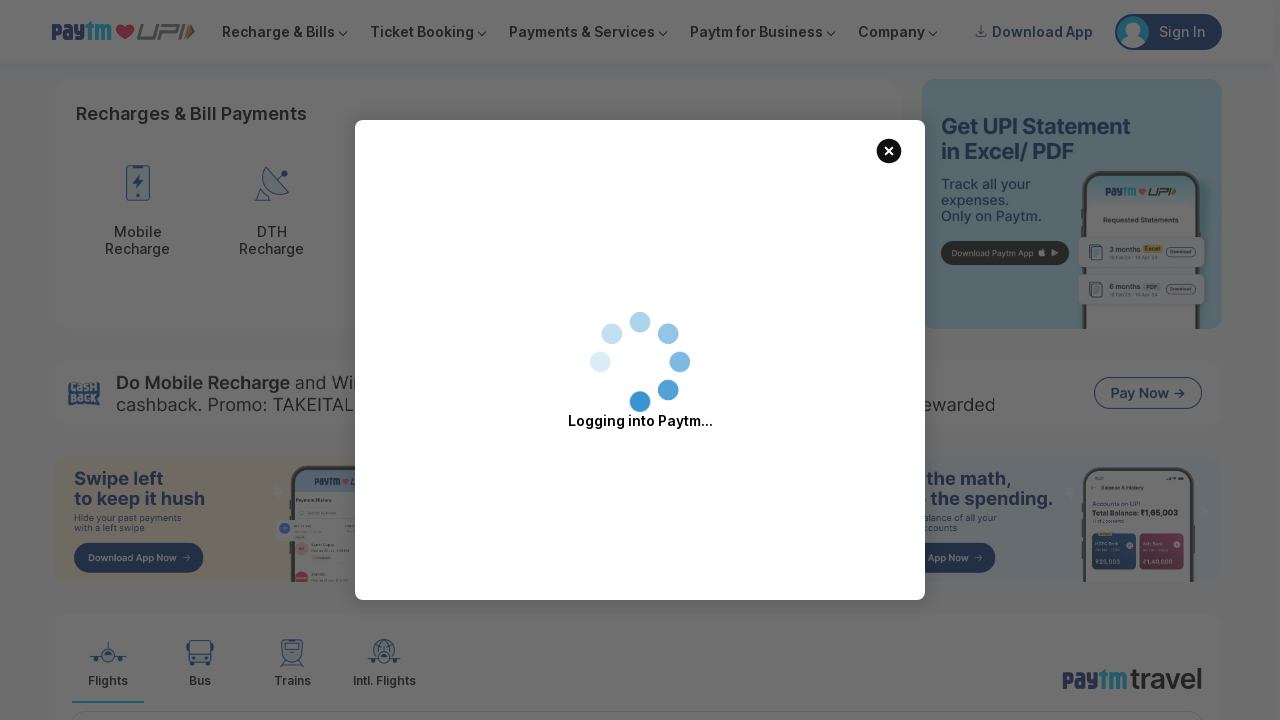

Watch Video link not found in current iframe, trying next frame on text='Watch Video'
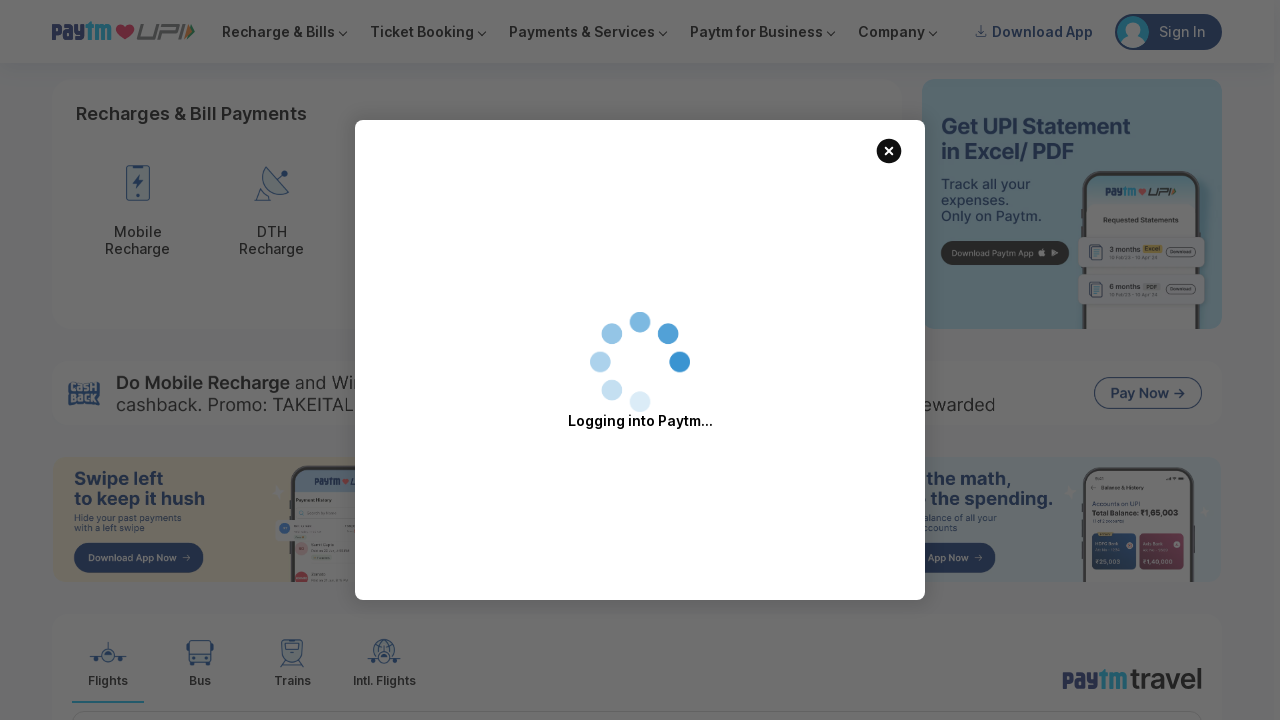

Watch Video link not found in current iframe, trying next frame on text='Watch Video'
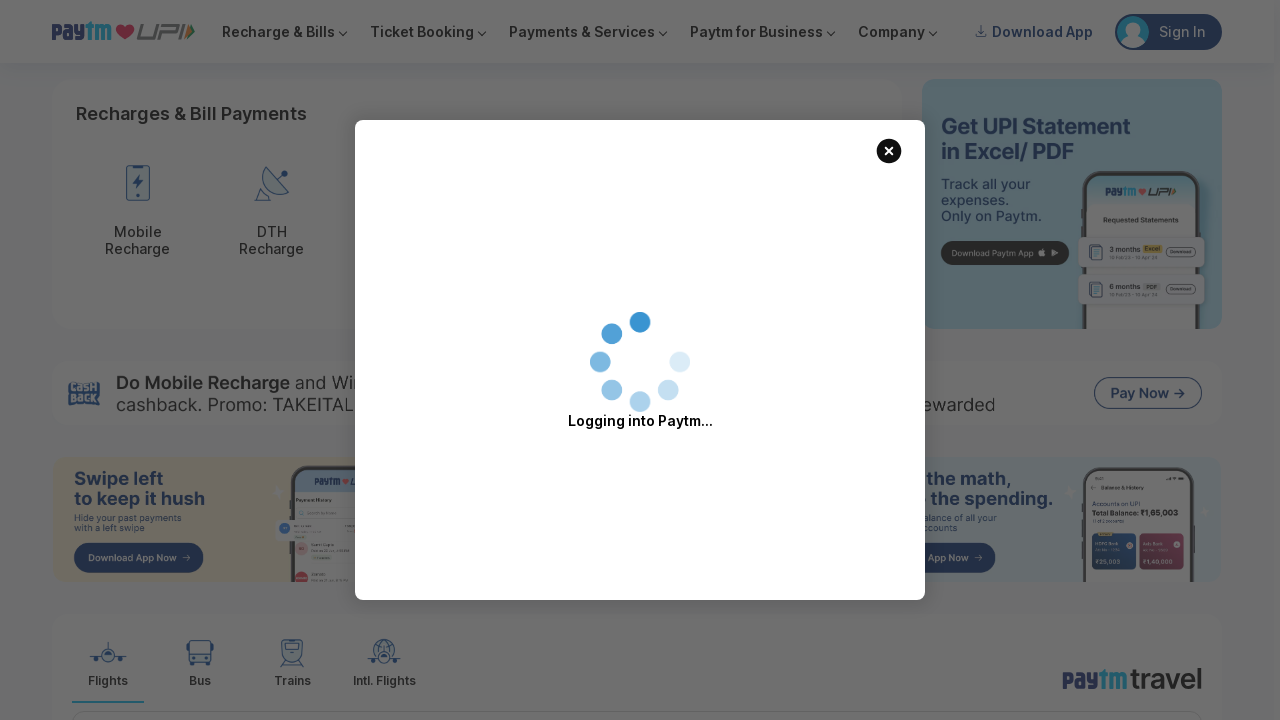

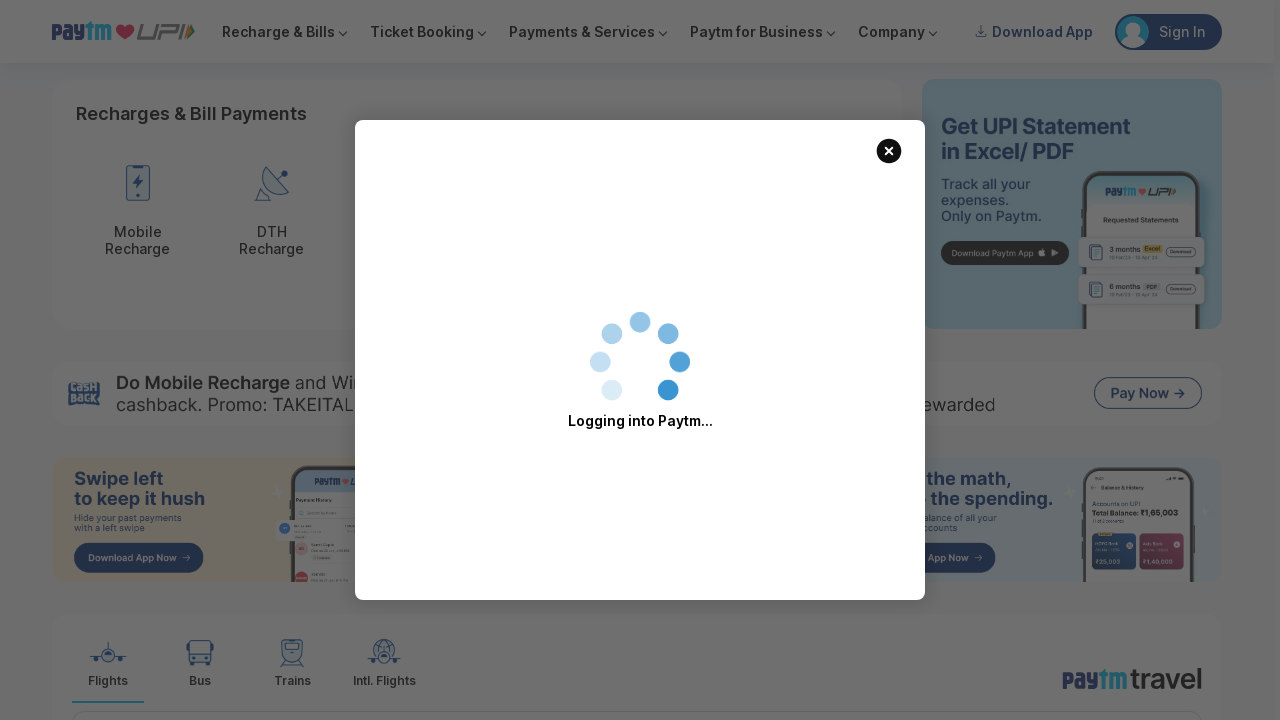